Tests page title assertion using soft assertions on the Rahul Shetty Academy automation practice page

Starting URL: https://rahulshettyacademy.com/AutomationPractice/

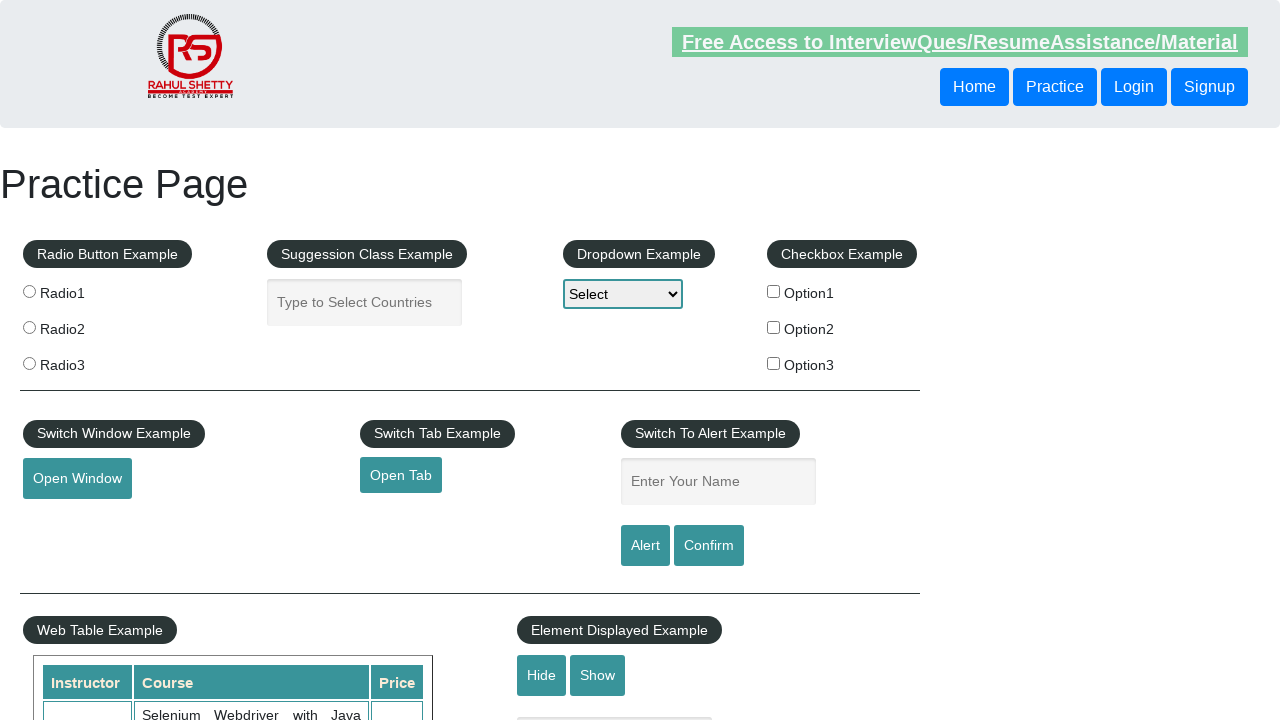

Retrieved page title for assertion
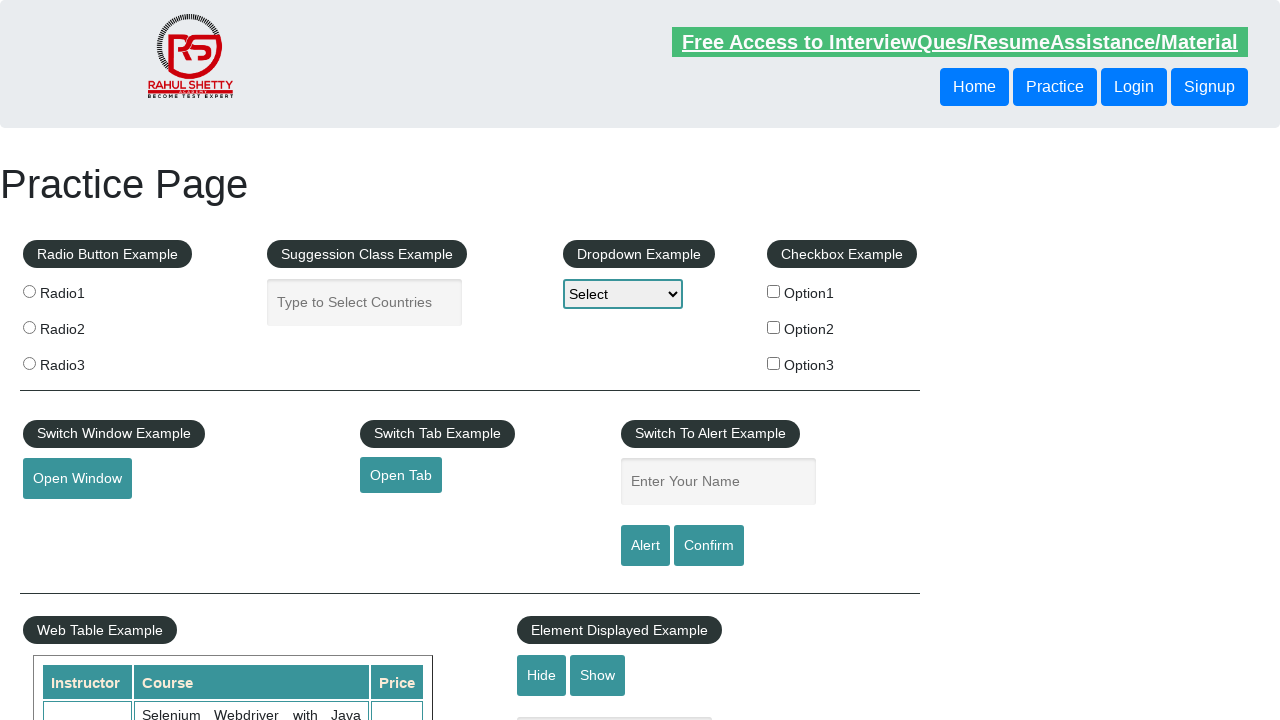

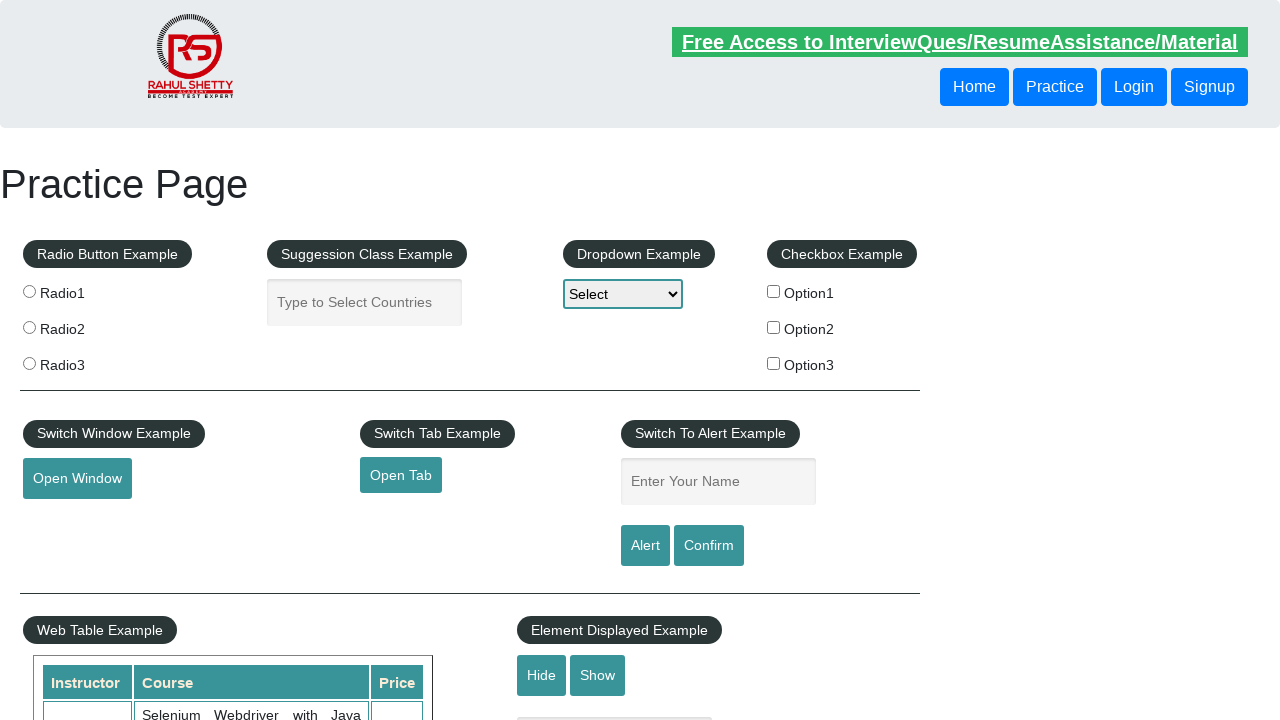